Navigates to Flipkart's homepage and waits for the page to load. This is a basic test demonstrating implicit wait functionality.

Starting URL: https://www.flipkart.com/

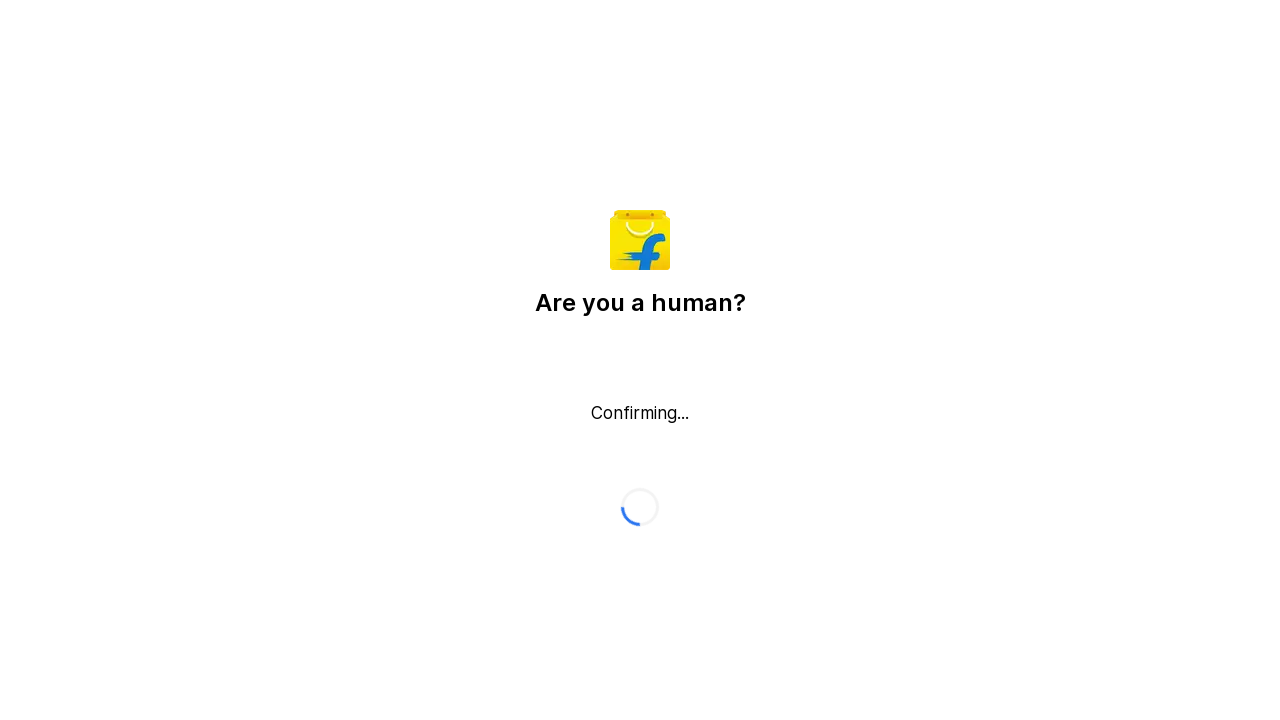

Set default timeout to 10000ms for implicit wait
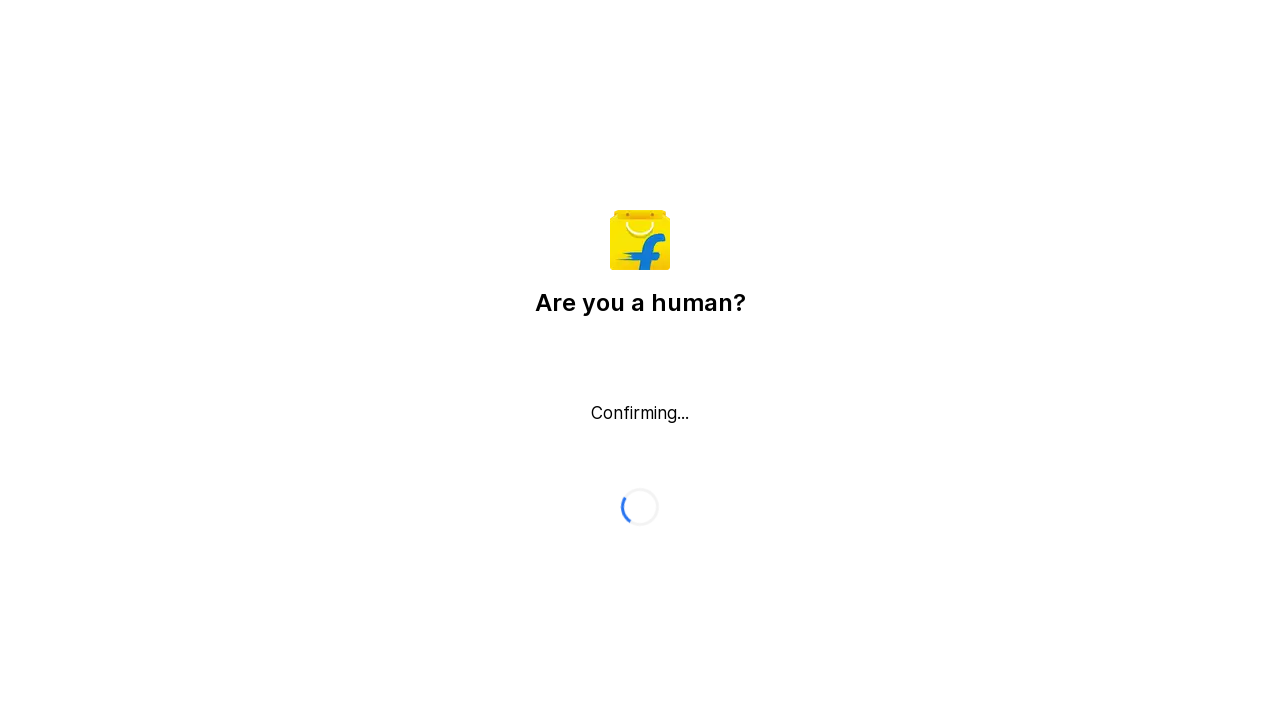

Waited for page to reach domcontentloaded state
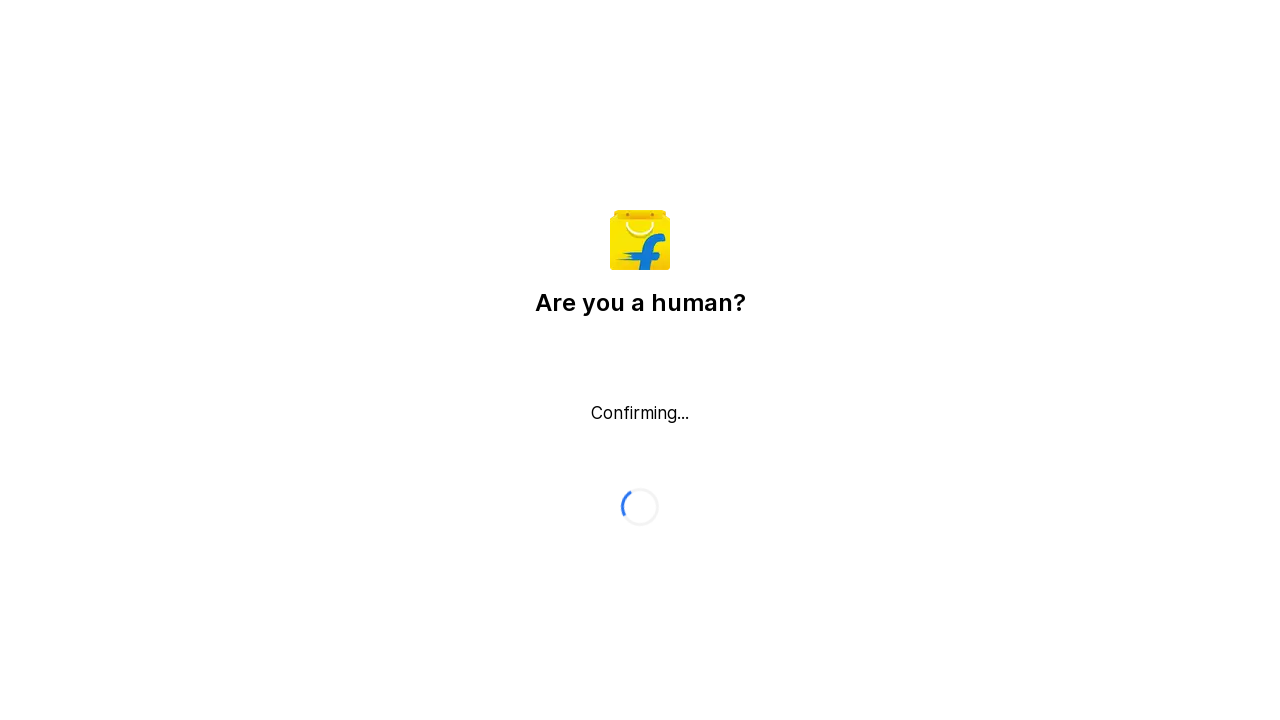

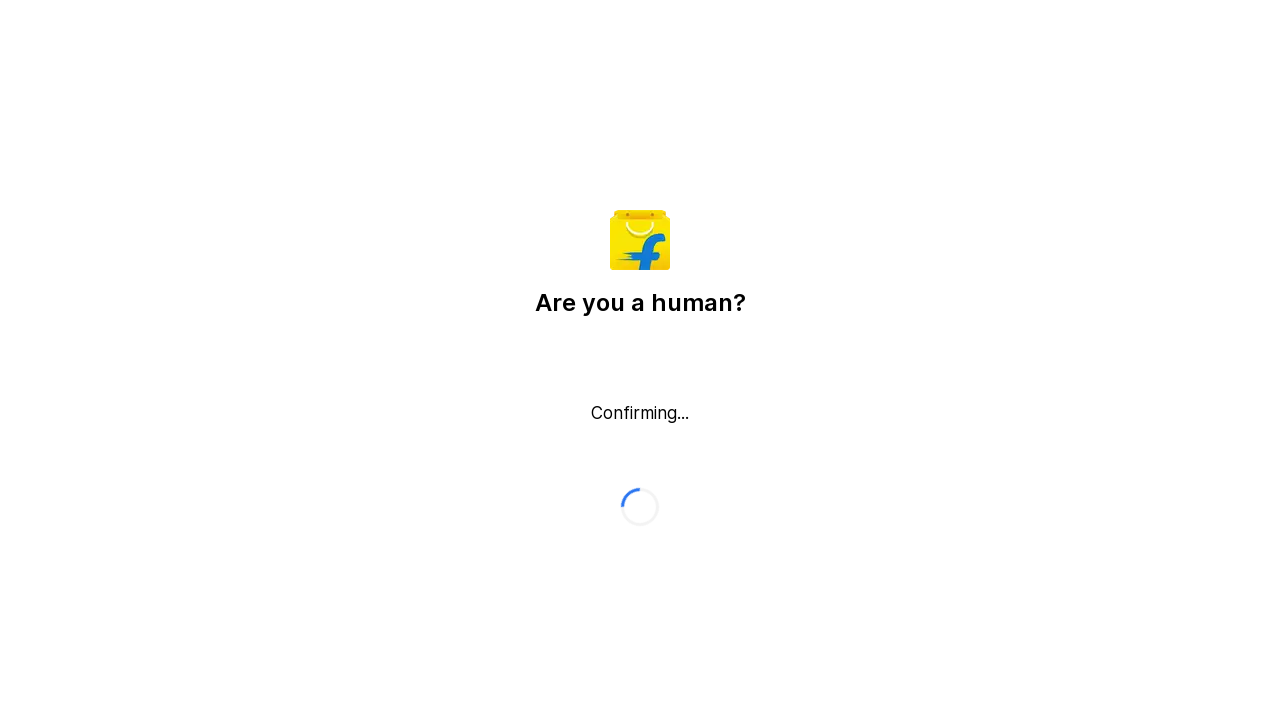